Fills out a Selenium practice form including personal information (first name, last name), gender, experience level, date, profession, testing tool, continent, and command selections, then submits the form.

Starting URL: https://www.techlistic.com/p/selenium-practice-form.html

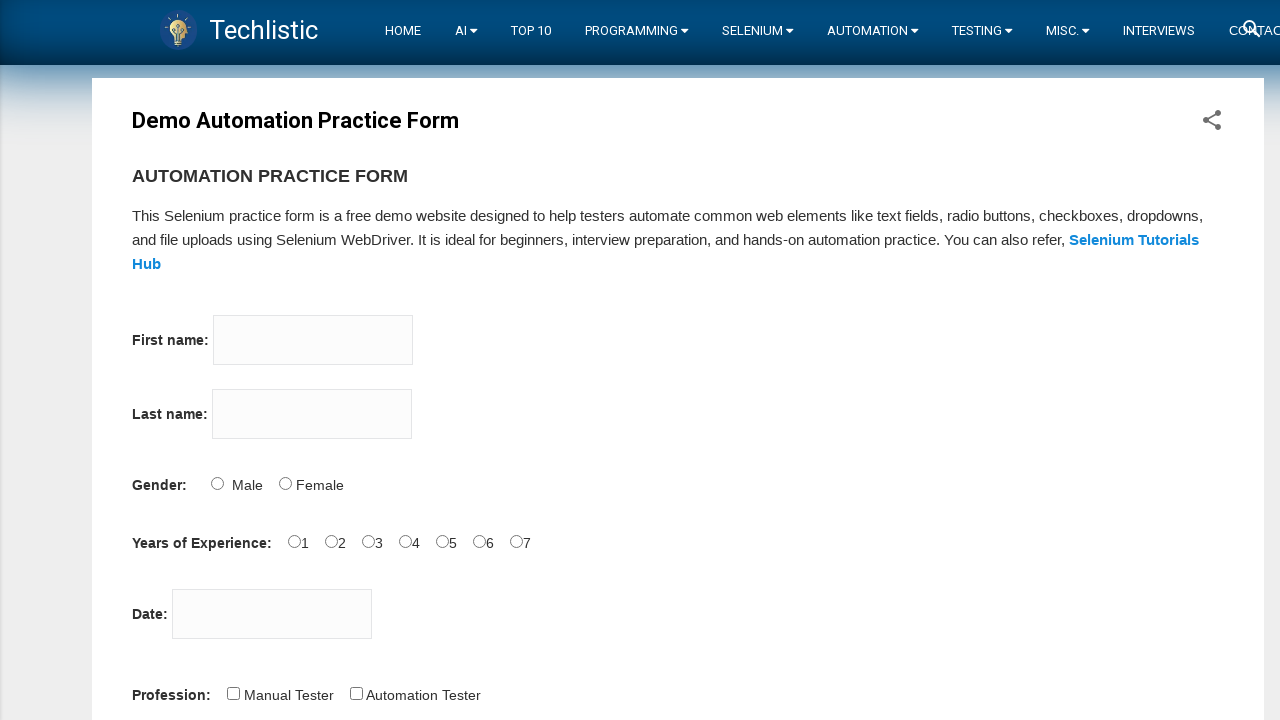

Filled first name field with 'Mehmet' on input[name='firstname']
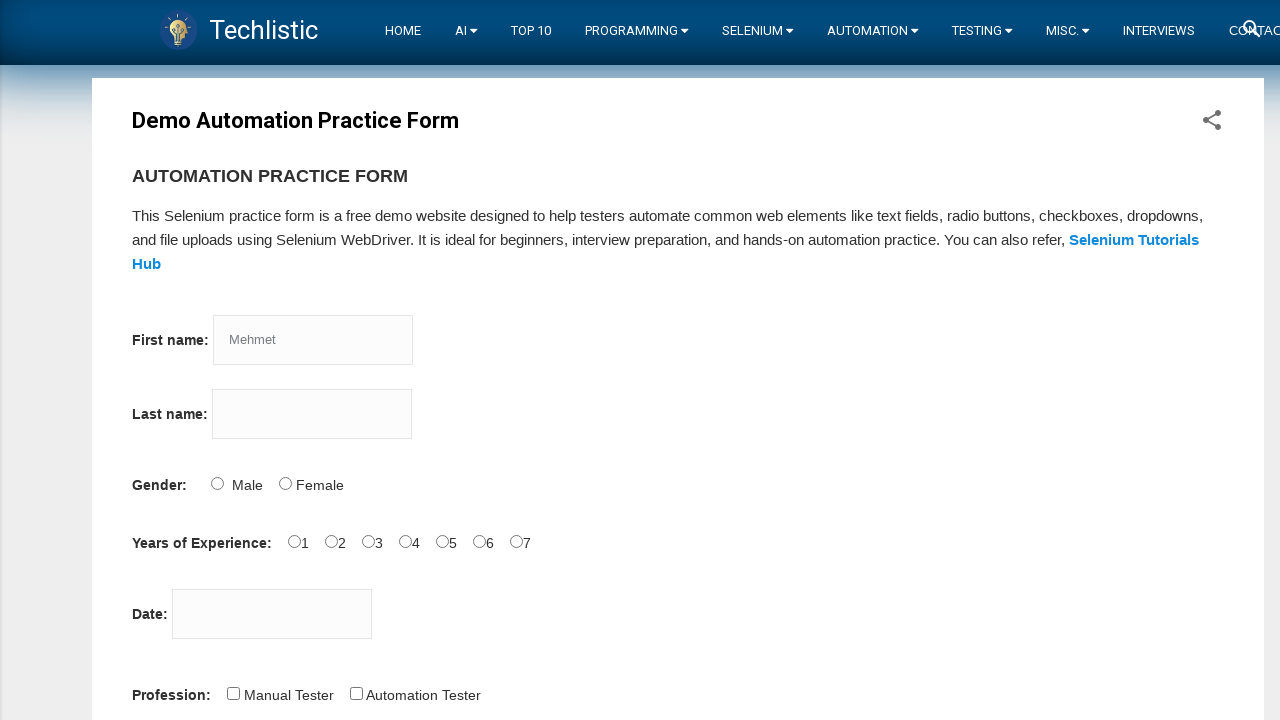

Filled last name field with 'Erdo' on input[name='lastname']
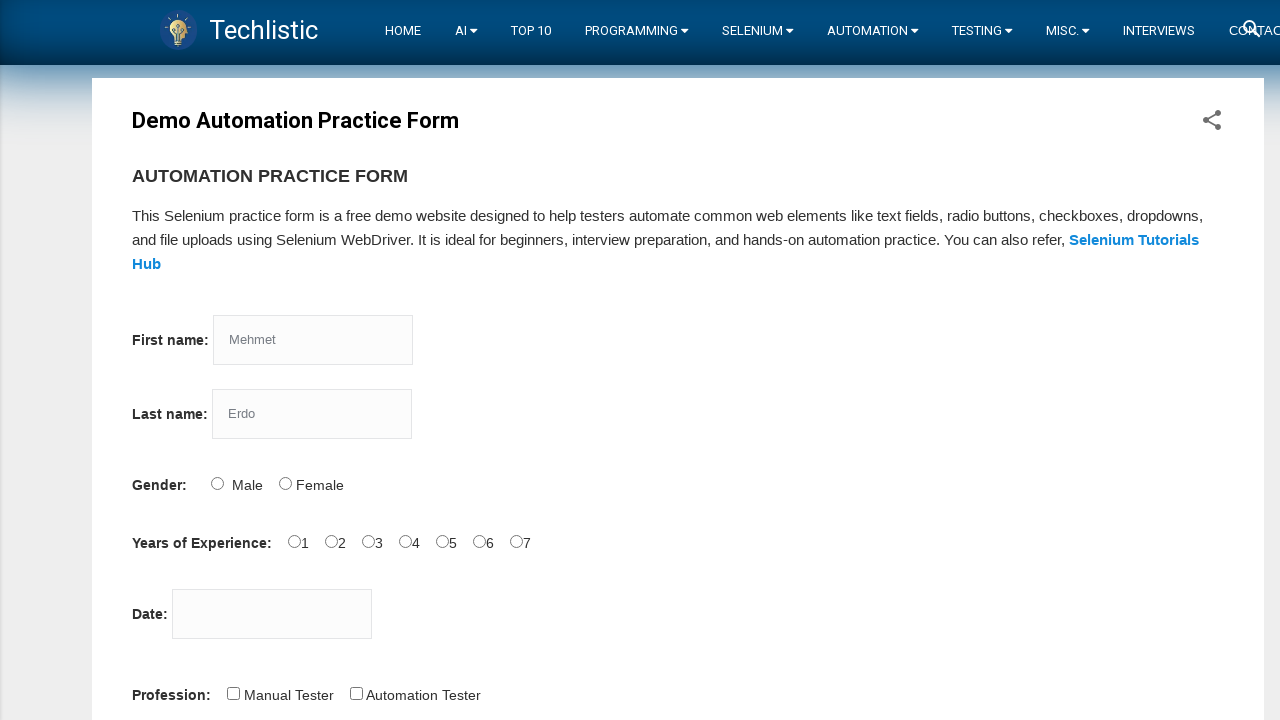

Selected Male gender at (217, 483) on #sex-0
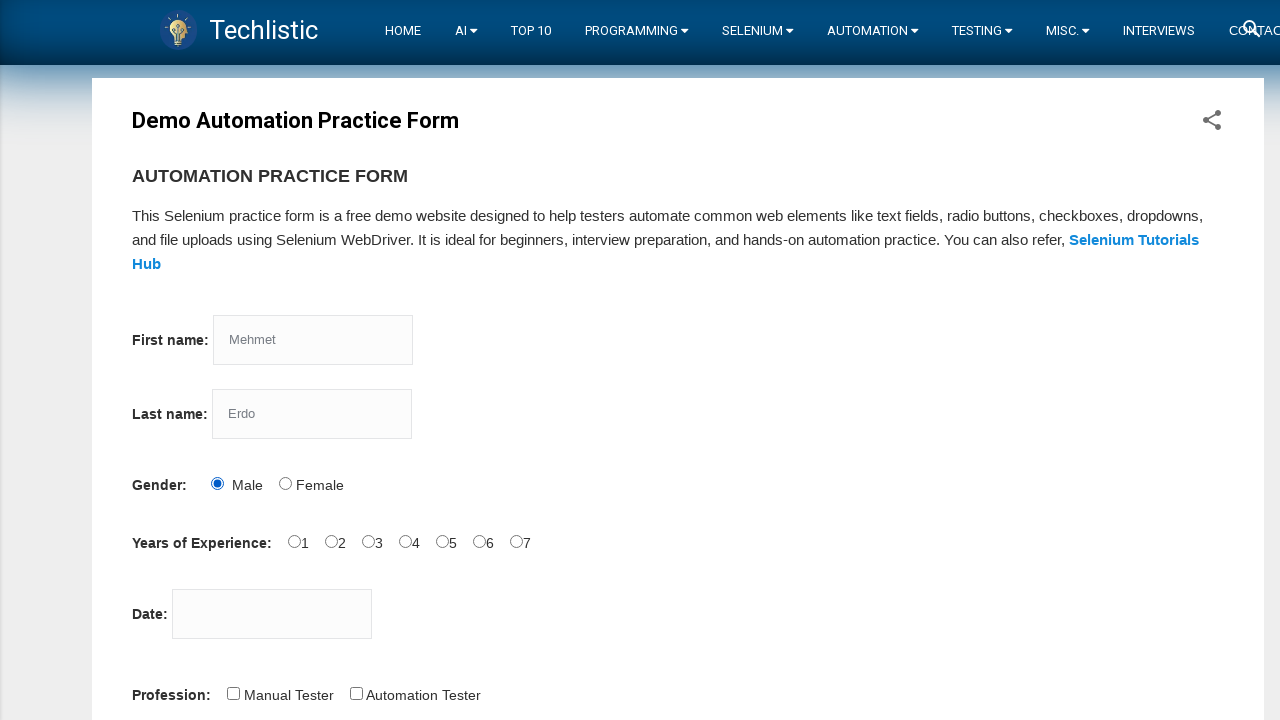

Selected 1 year experience level at (331, 541) on #exp-1
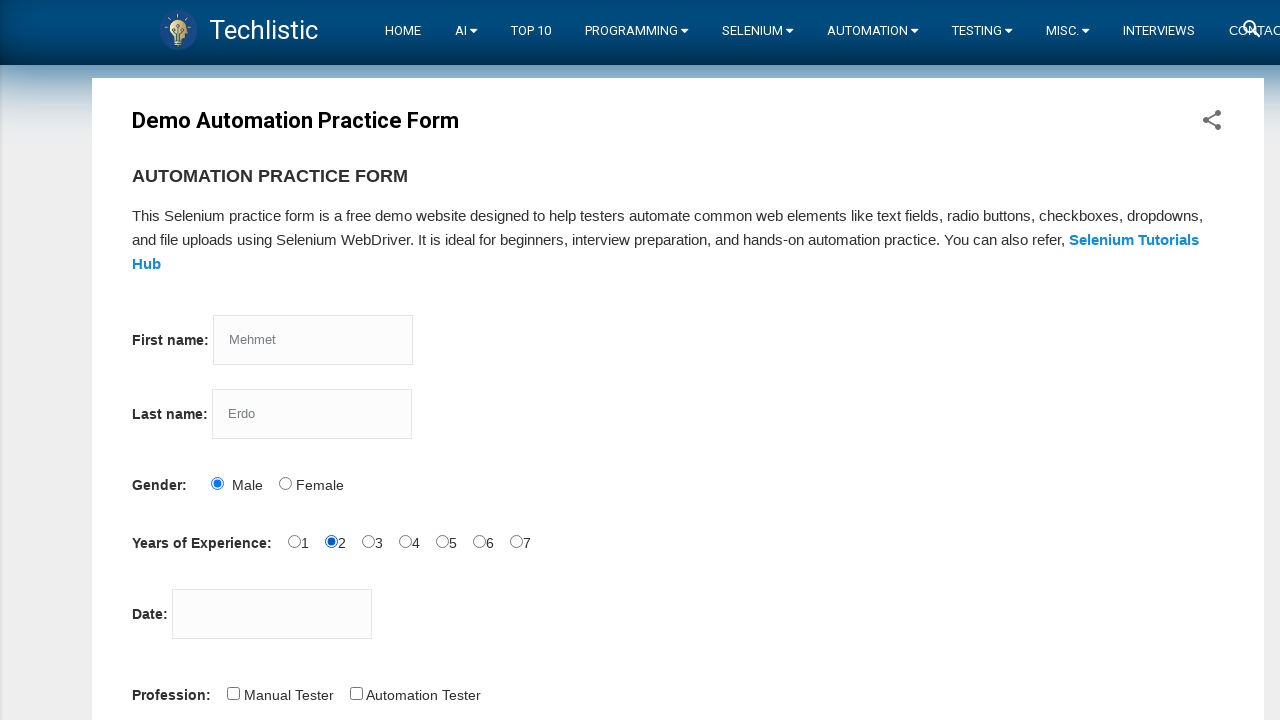

Filled date field with '14.11.2022' on #datepicker
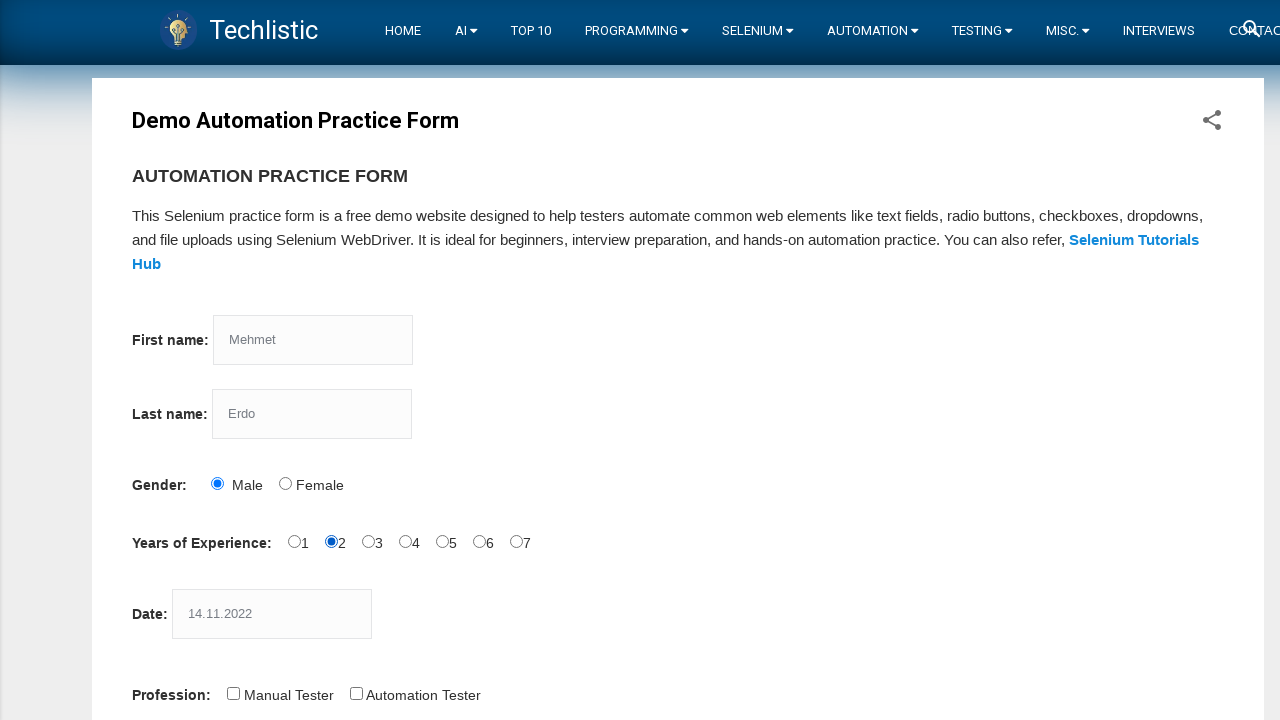

Selected Automation Tester profession at (356, 693) on #profession-1
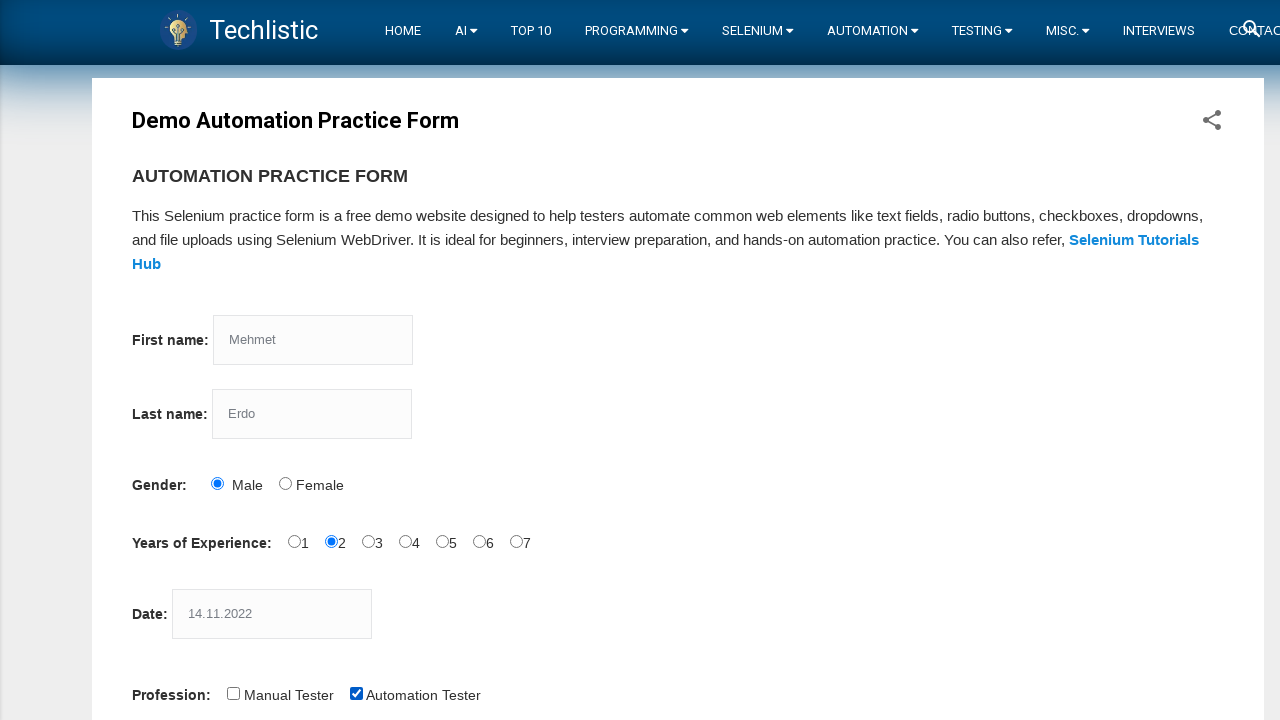

Selected Selenium Webdriver tool at (446, 360) on #tool-2
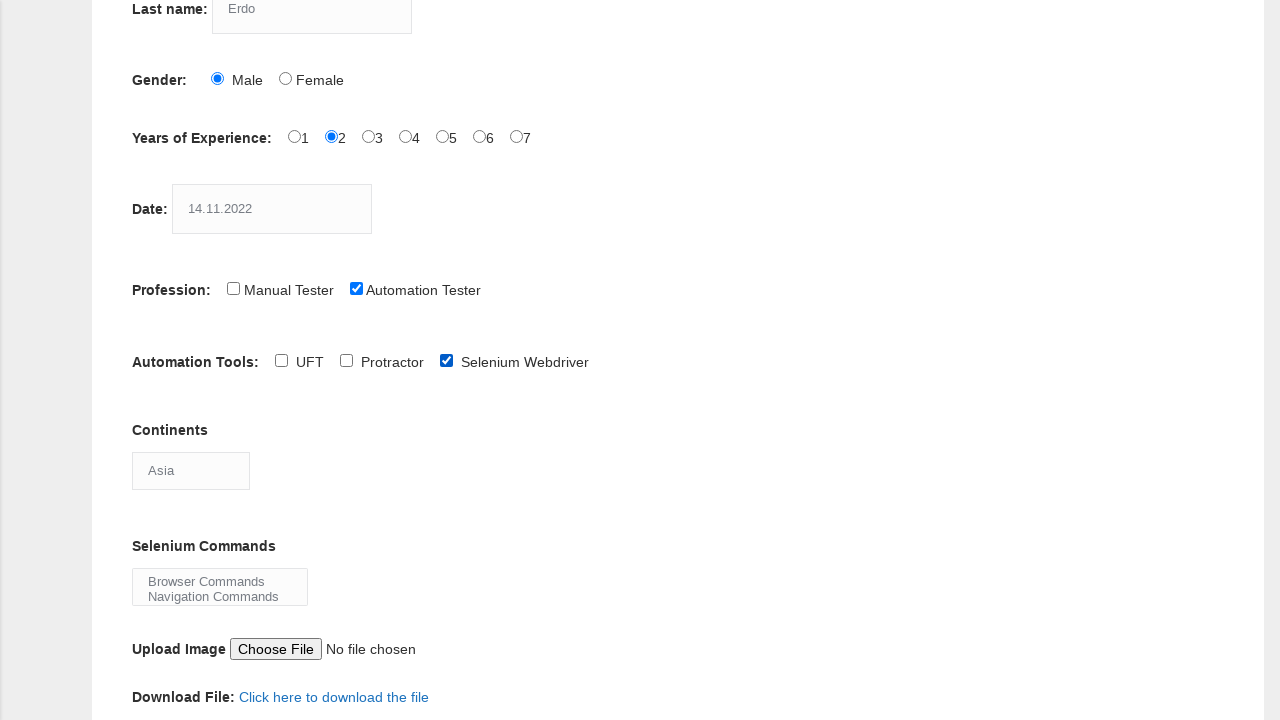

Selected Antarctica continent on #continents
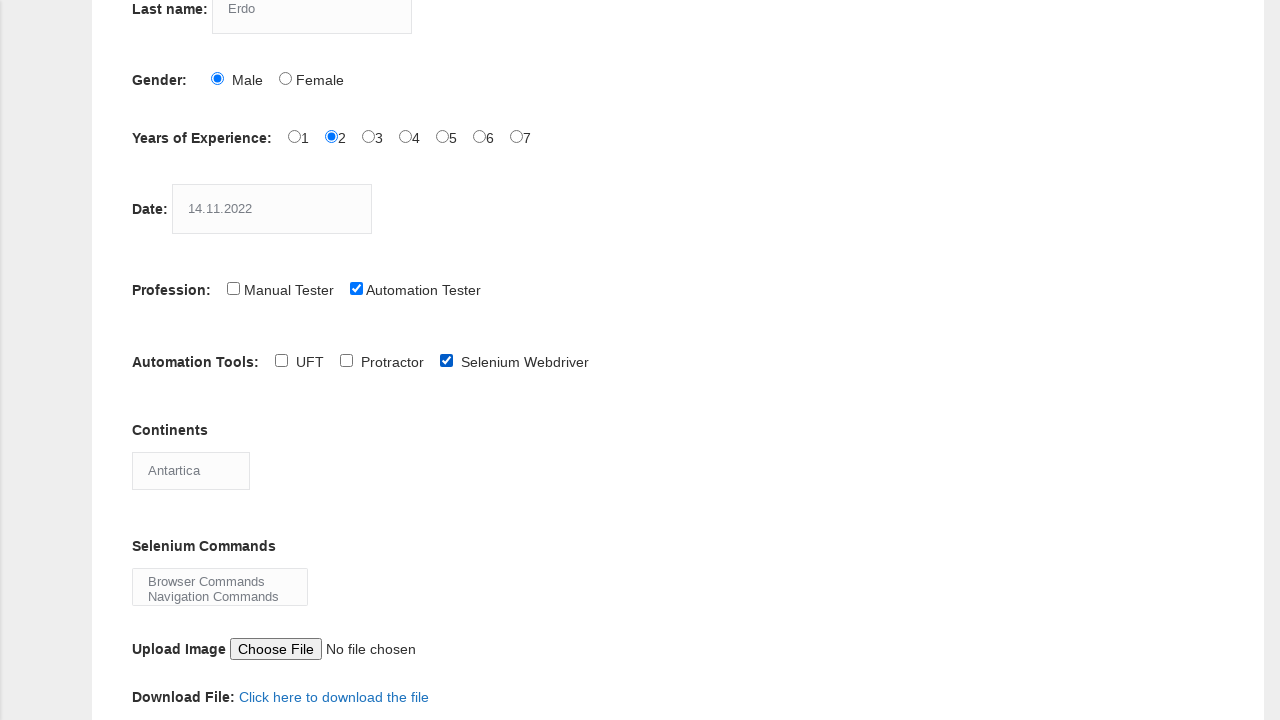

Selected Browser Commands from Selenium commands dropdown on select[id='selenium_commands']
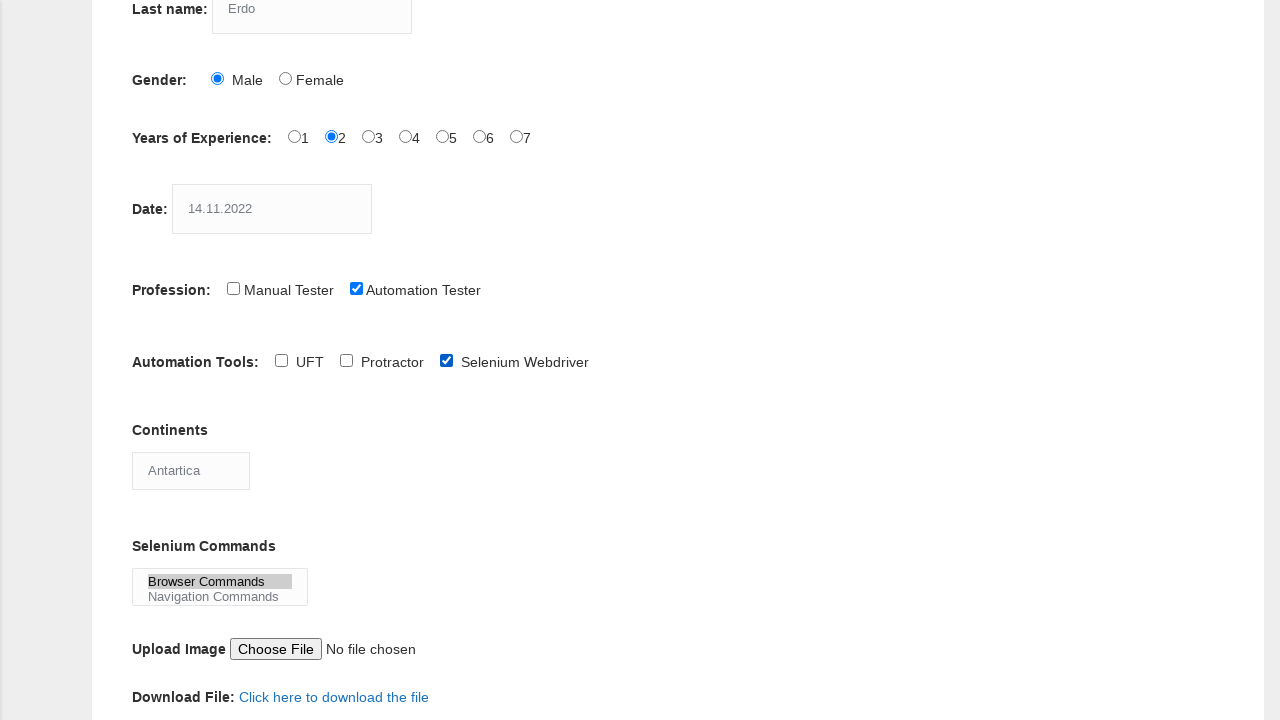

Reloaded the page
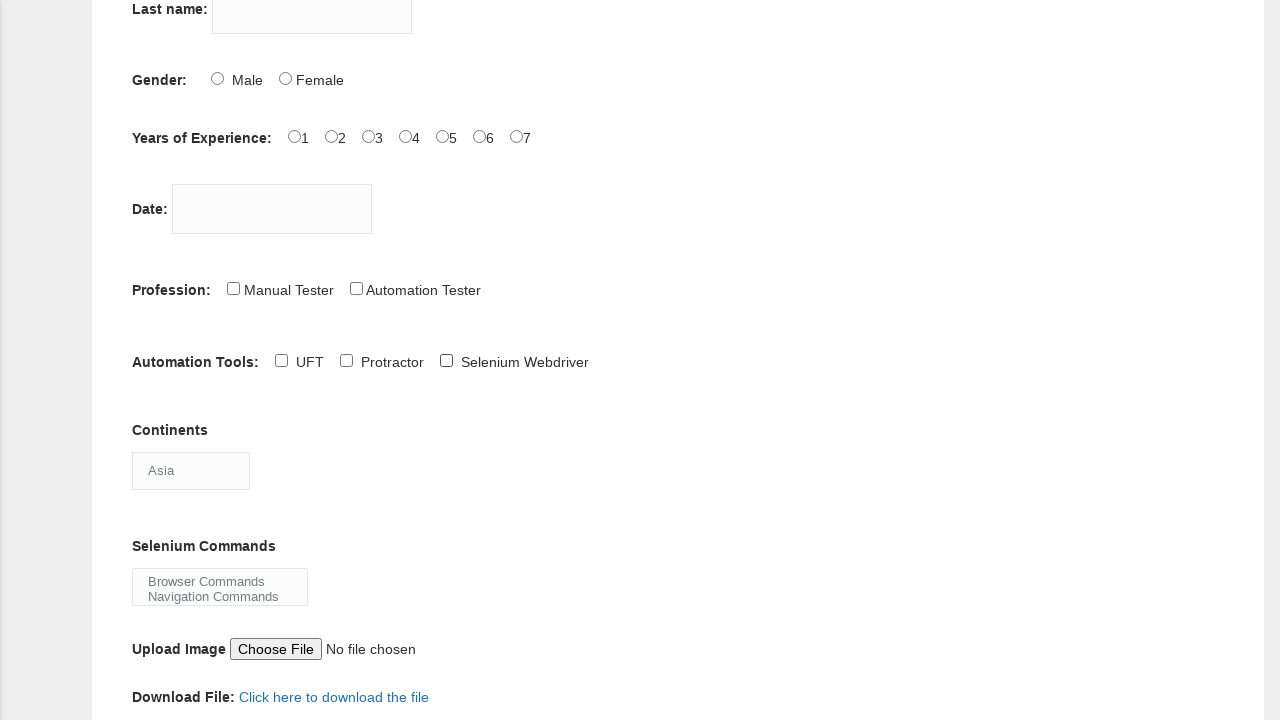

Clicked submit button to submit the form at (157, 360) on button.btn.btn-info
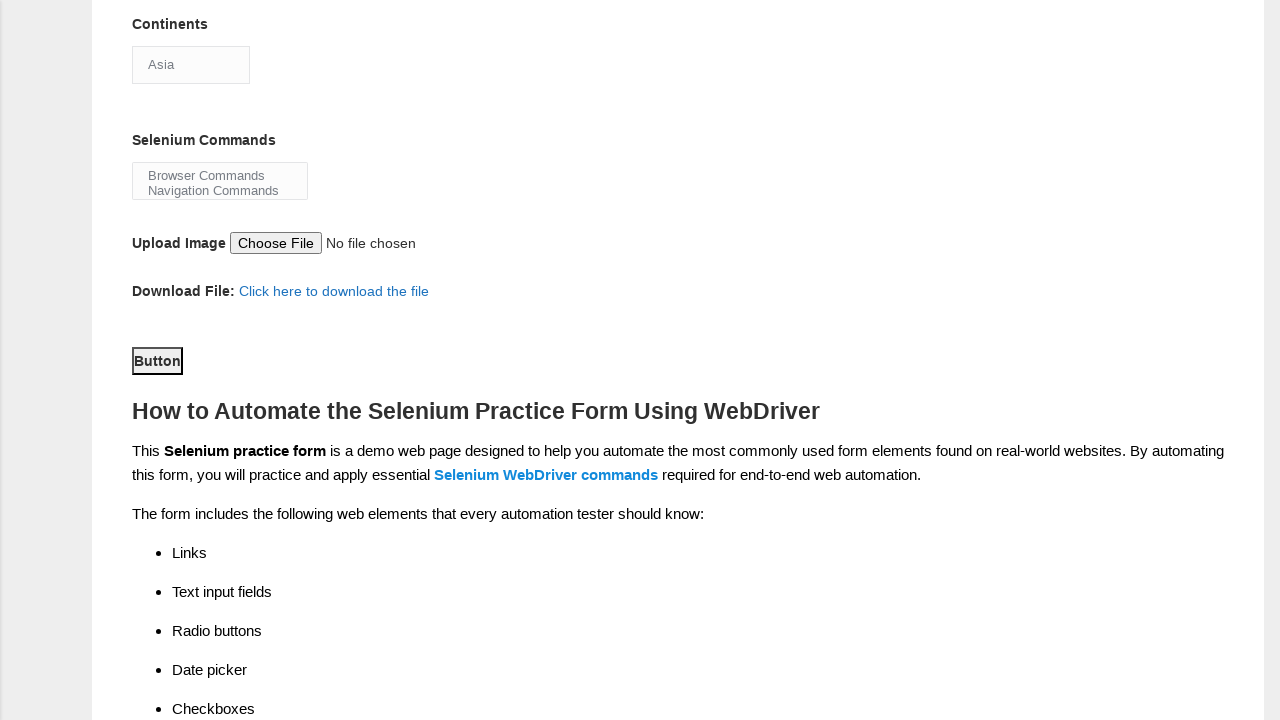

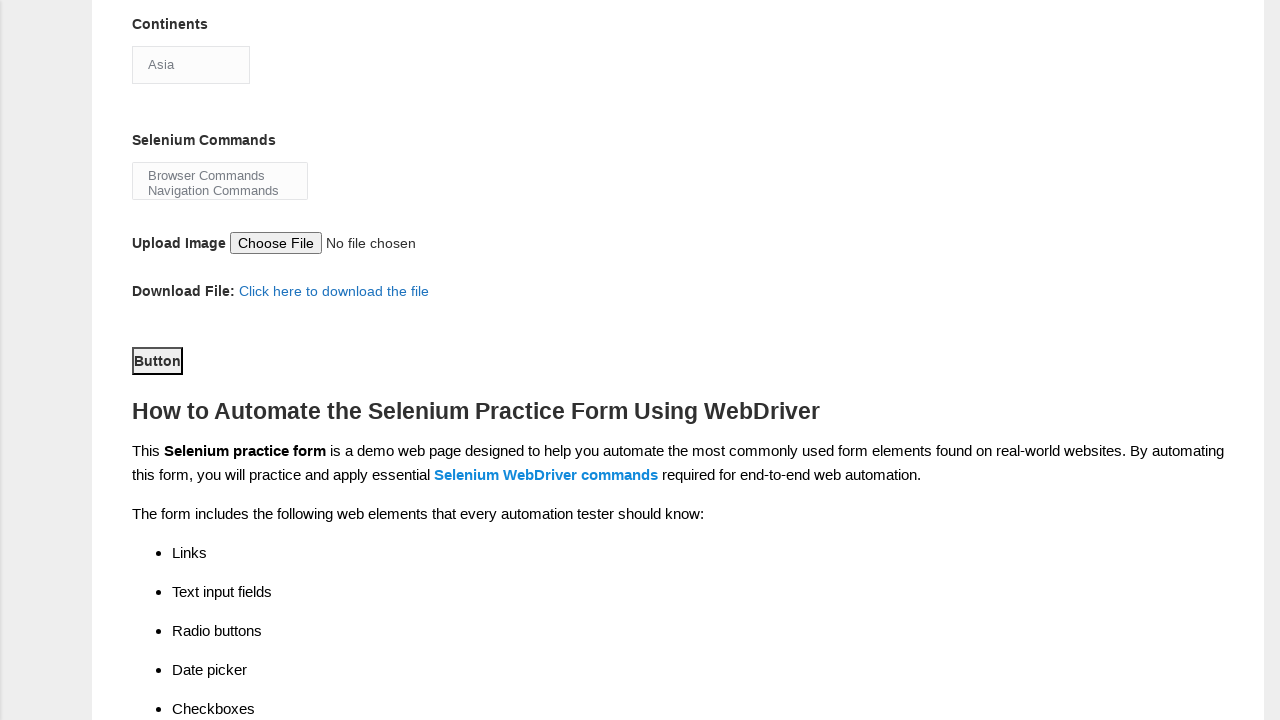